Navigates to the Duotech website and verifies the current URL matches the expected URL

Starting URL: https://www.duotech.io/

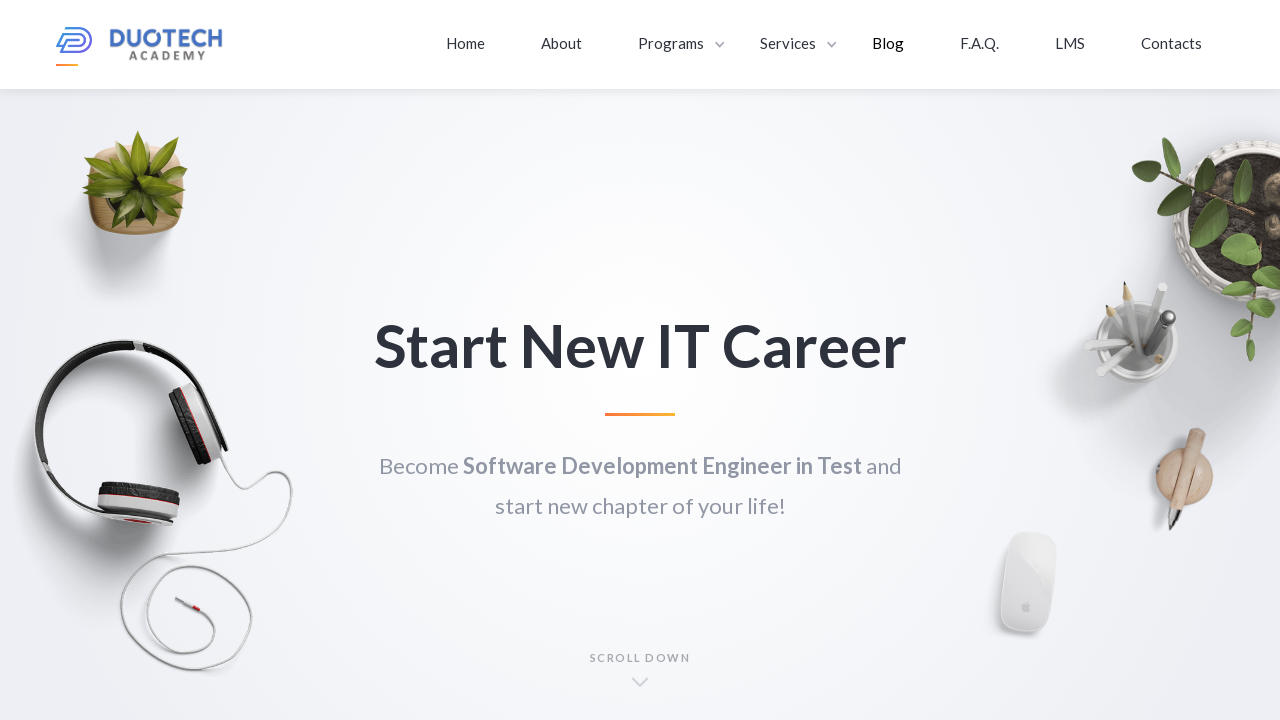

Retrieved current page URL
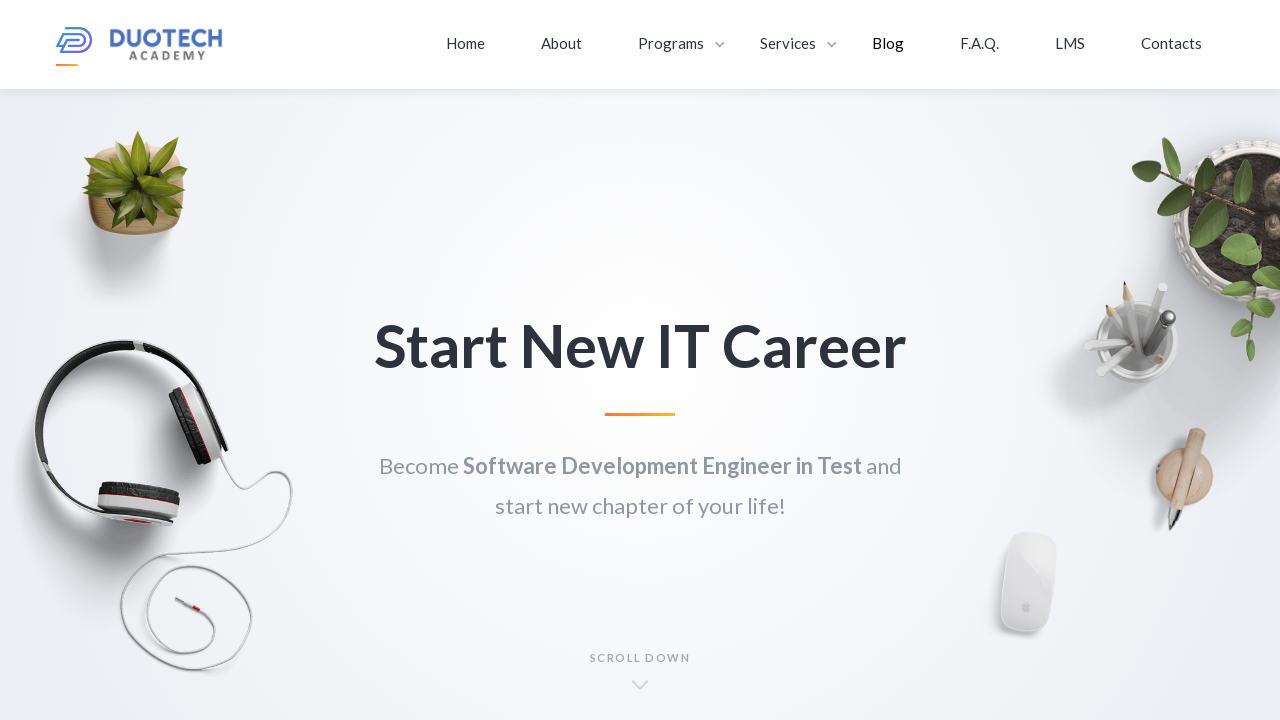

Verified current URL matches expected URL https://www.duotech.io/
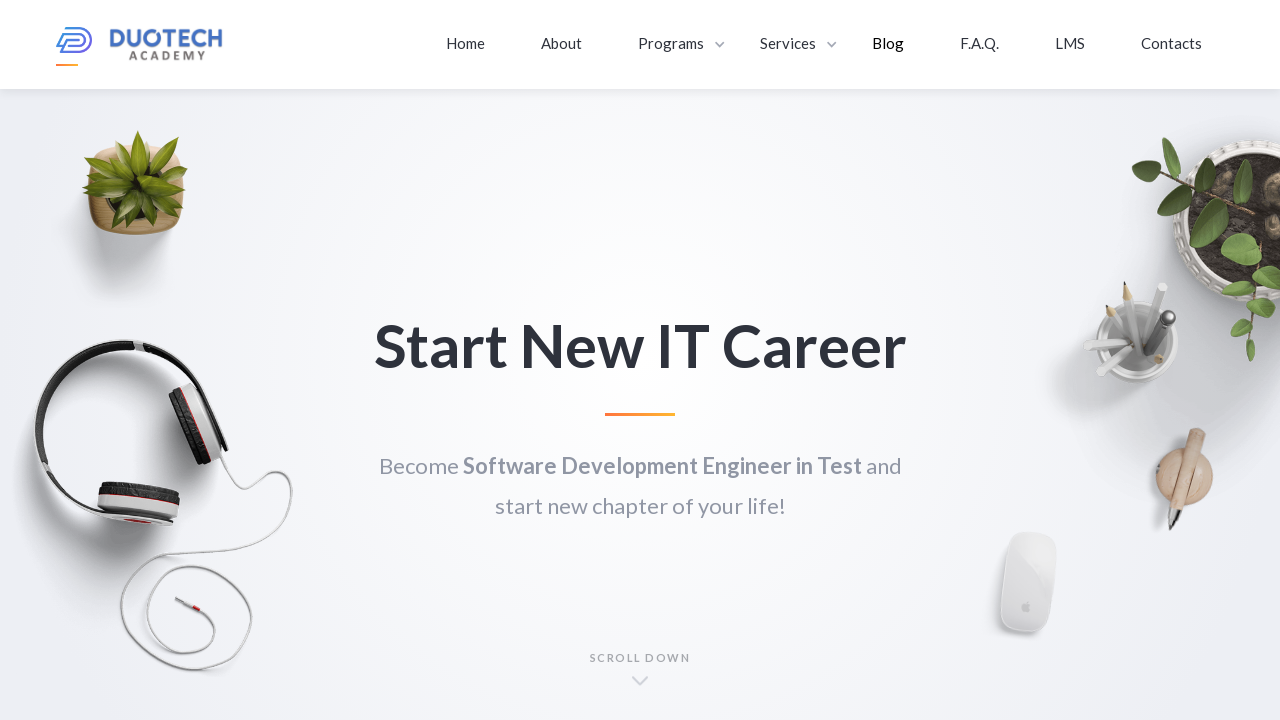

Retrieved page title
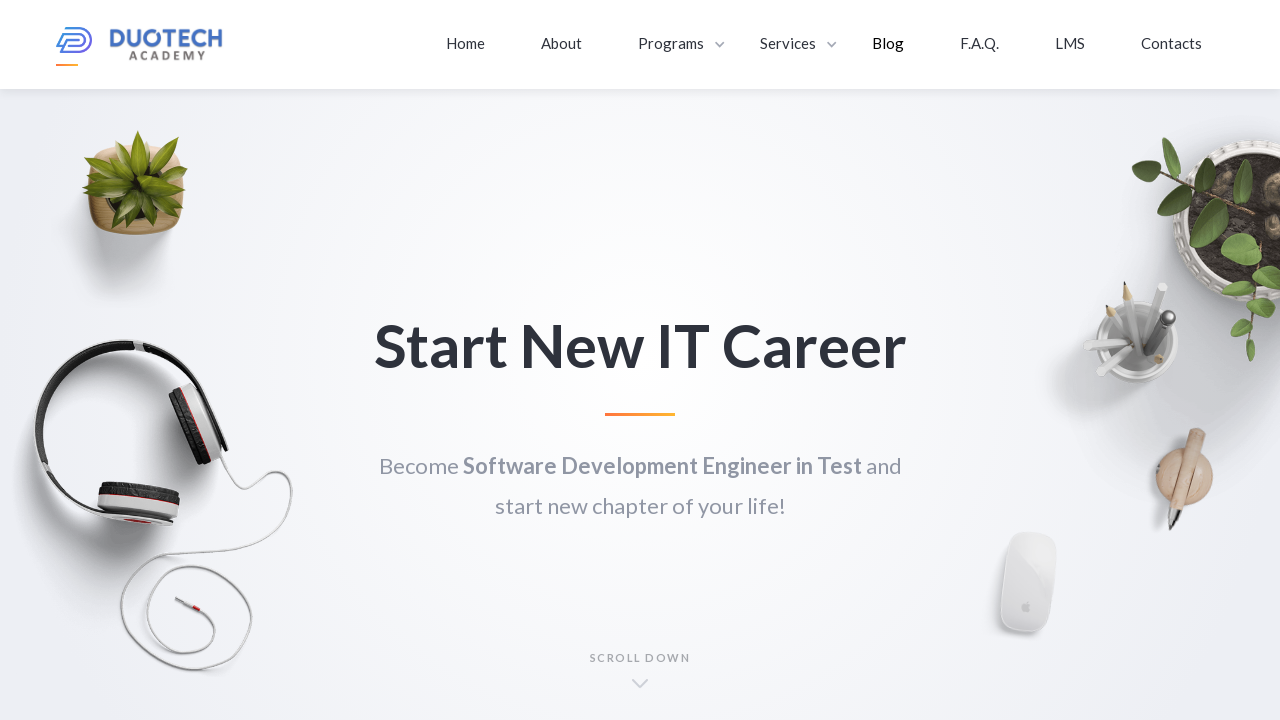

Retrieved page source HTML content
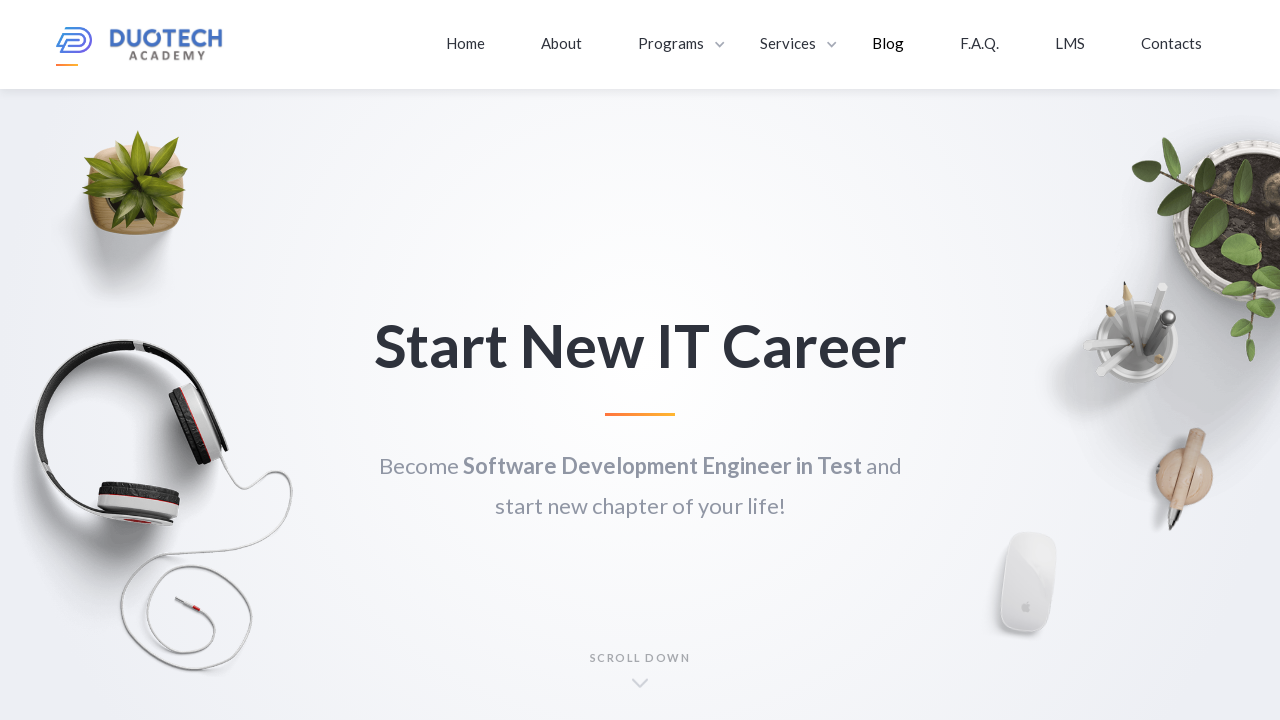

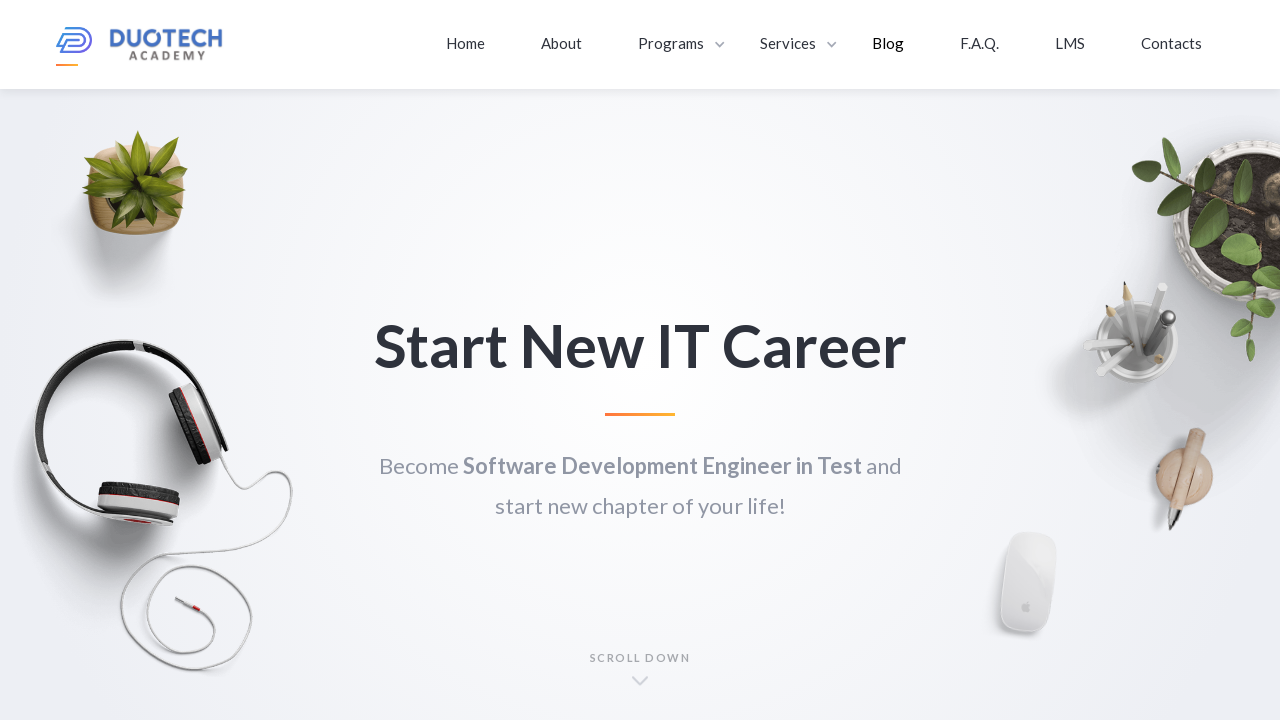